Tests selecting the 'Yes' radio button and verifies the success message appears with correct text and styling.

Starting URL: https://demoqa.com/radio-button

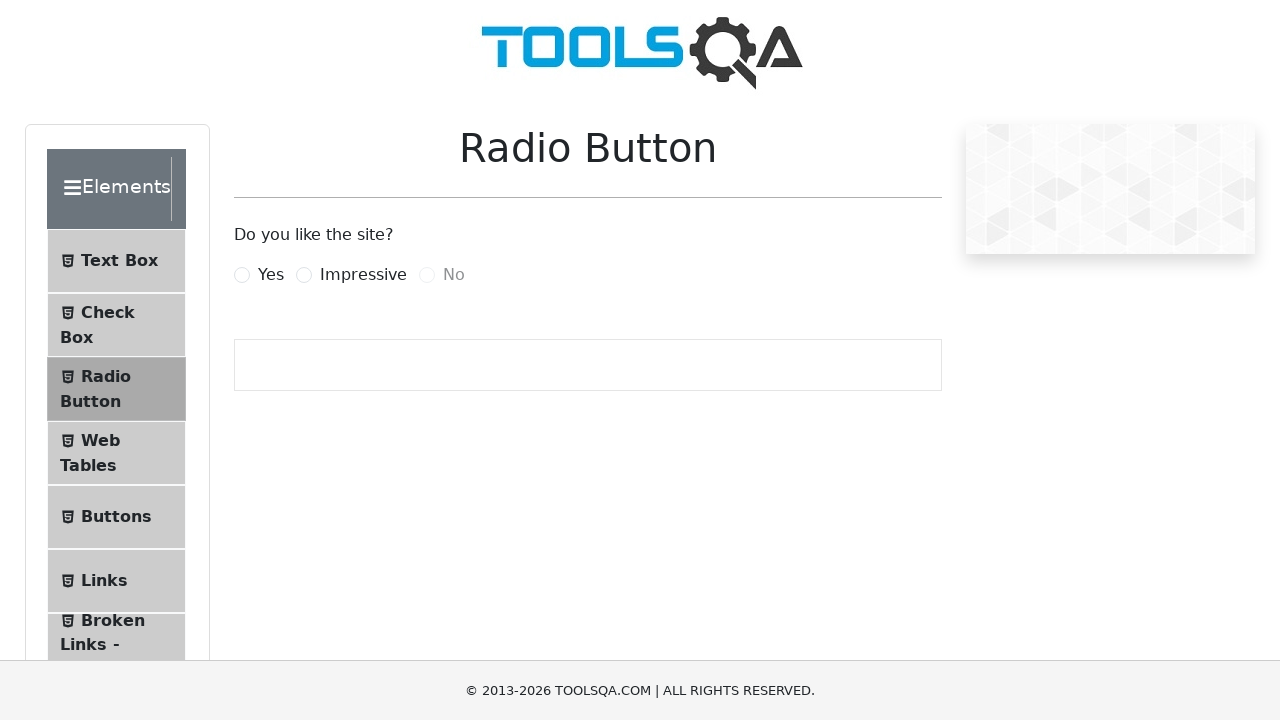

Waited for 'Yes' radio button label to load
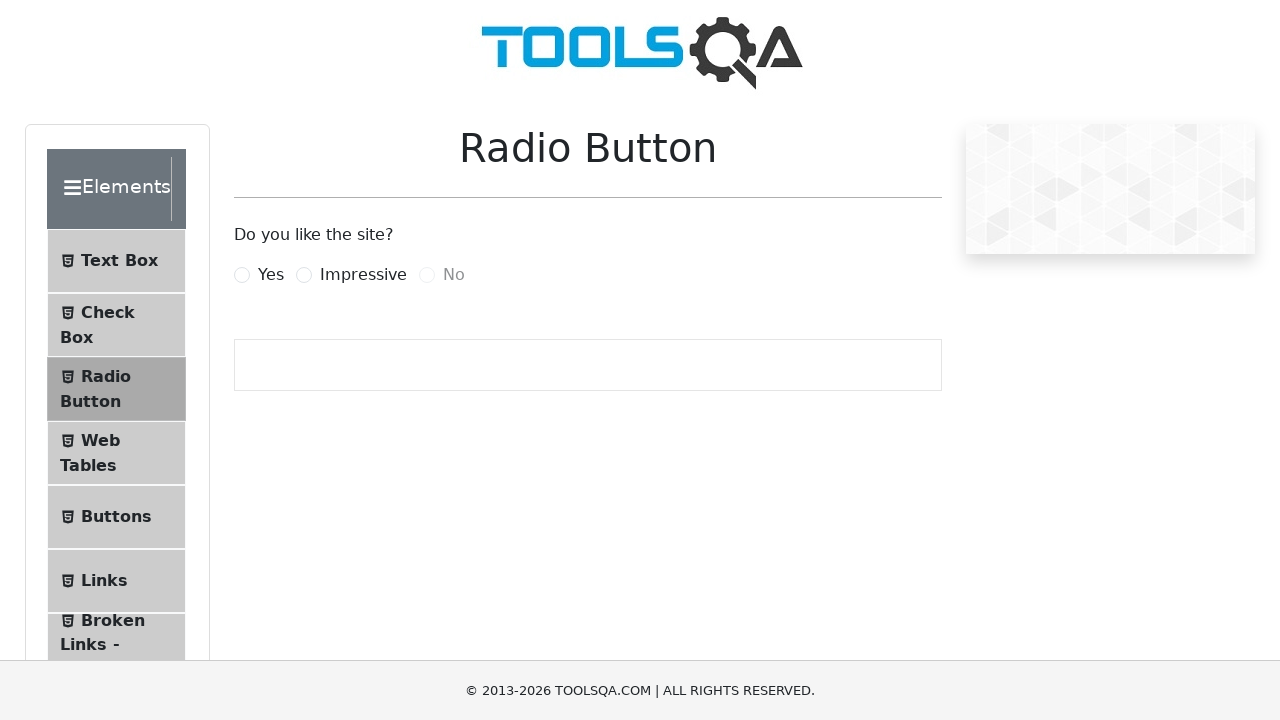

Clicked on 'Yes' radio button label at (271, 275) on xpath=//label[text()='Yes']
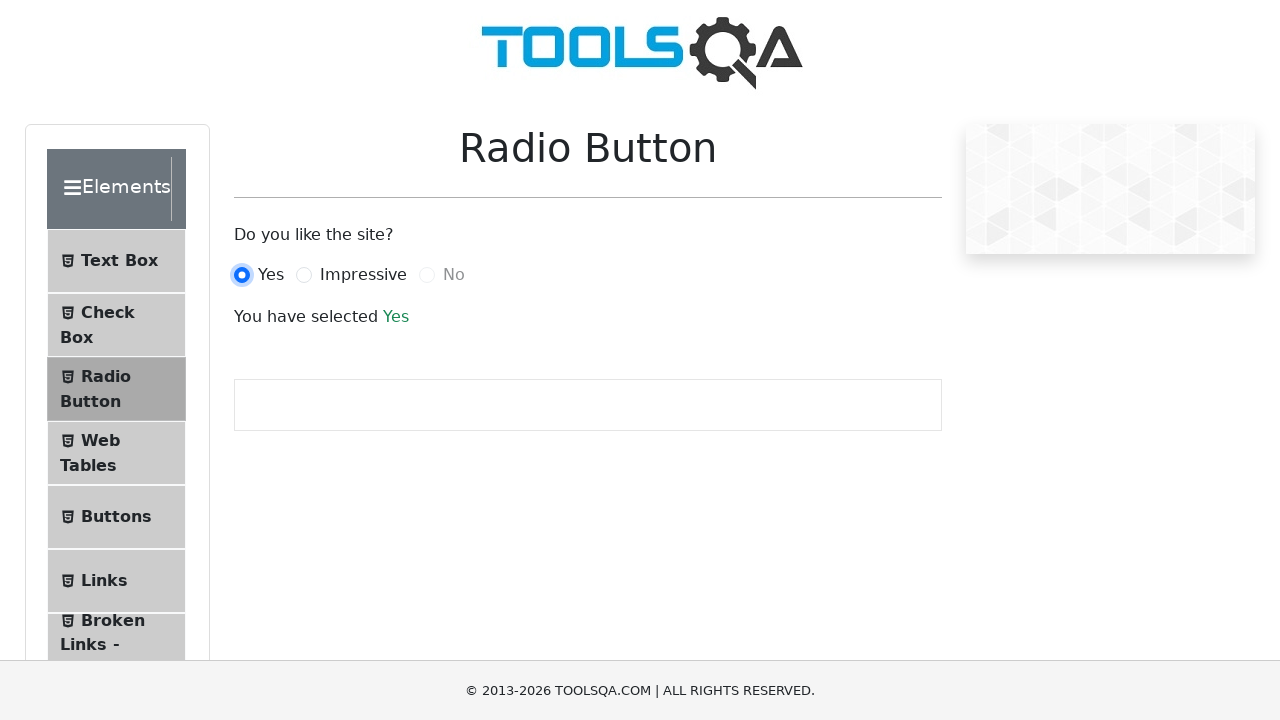

Waited for success message to appear
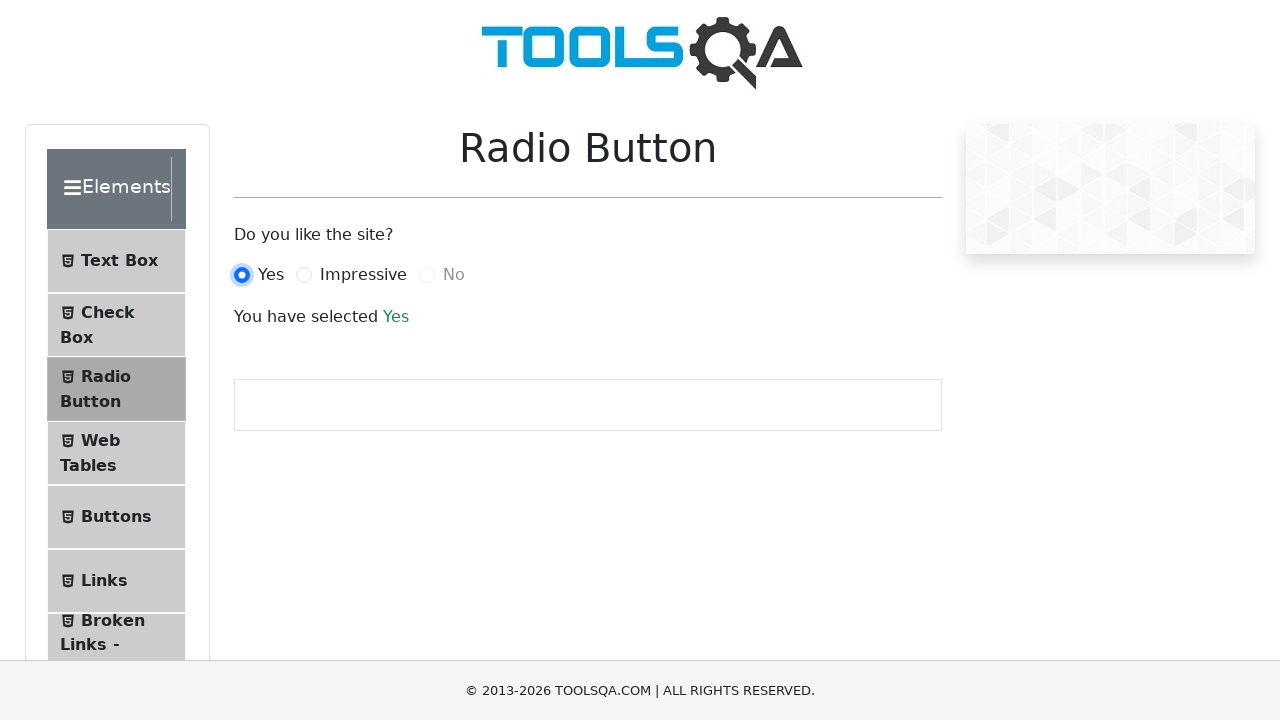

Verified success message displays 'Yes'
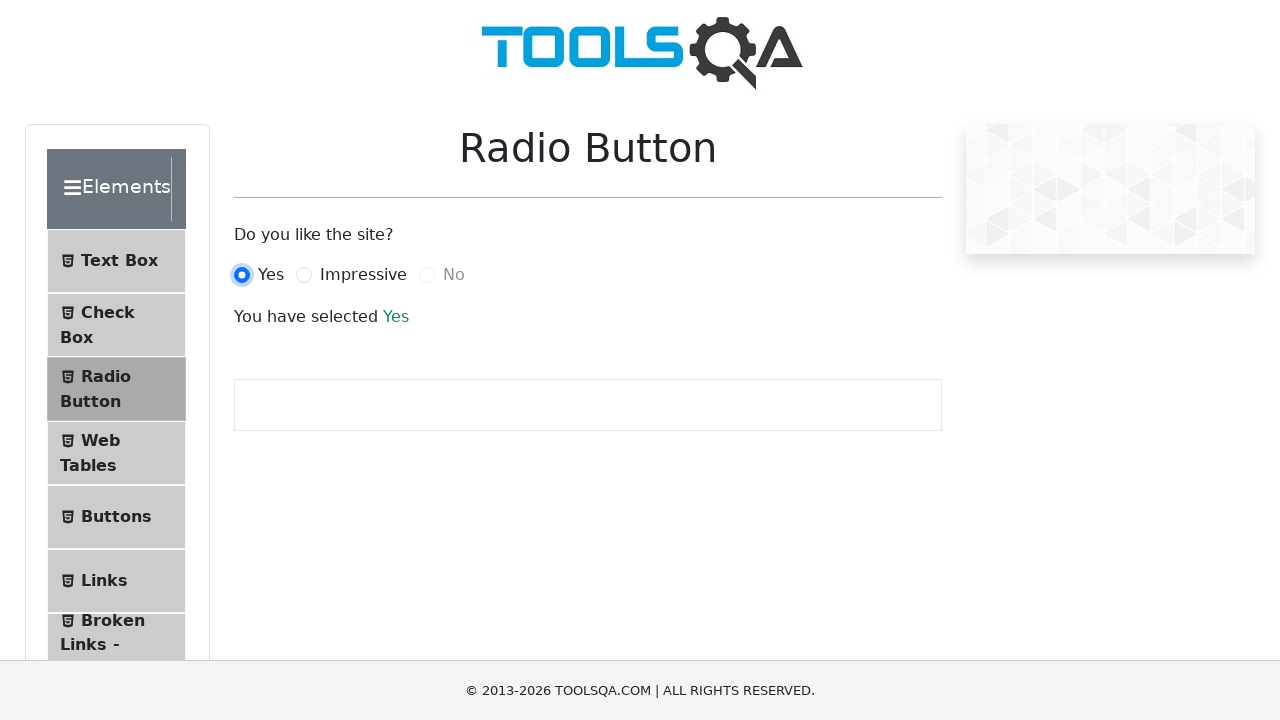

Verified 'Impressive' radio button is not selected
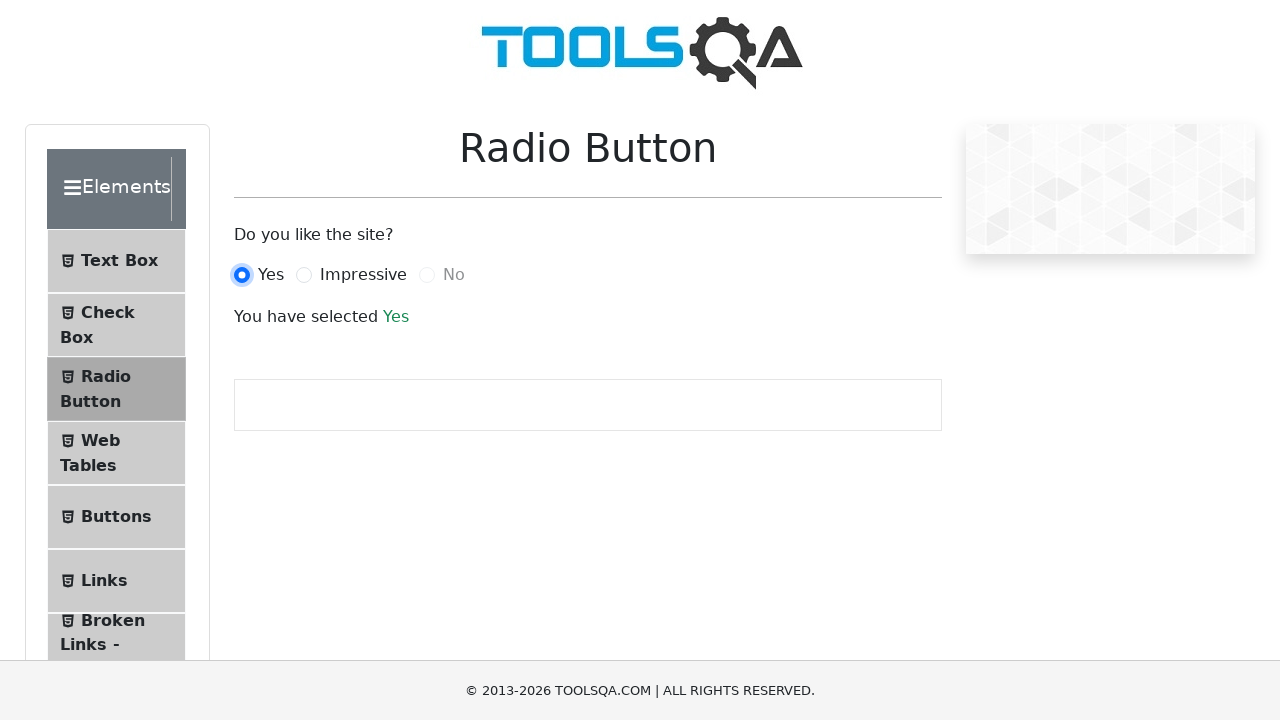

Verified 'No' radio button is disabled
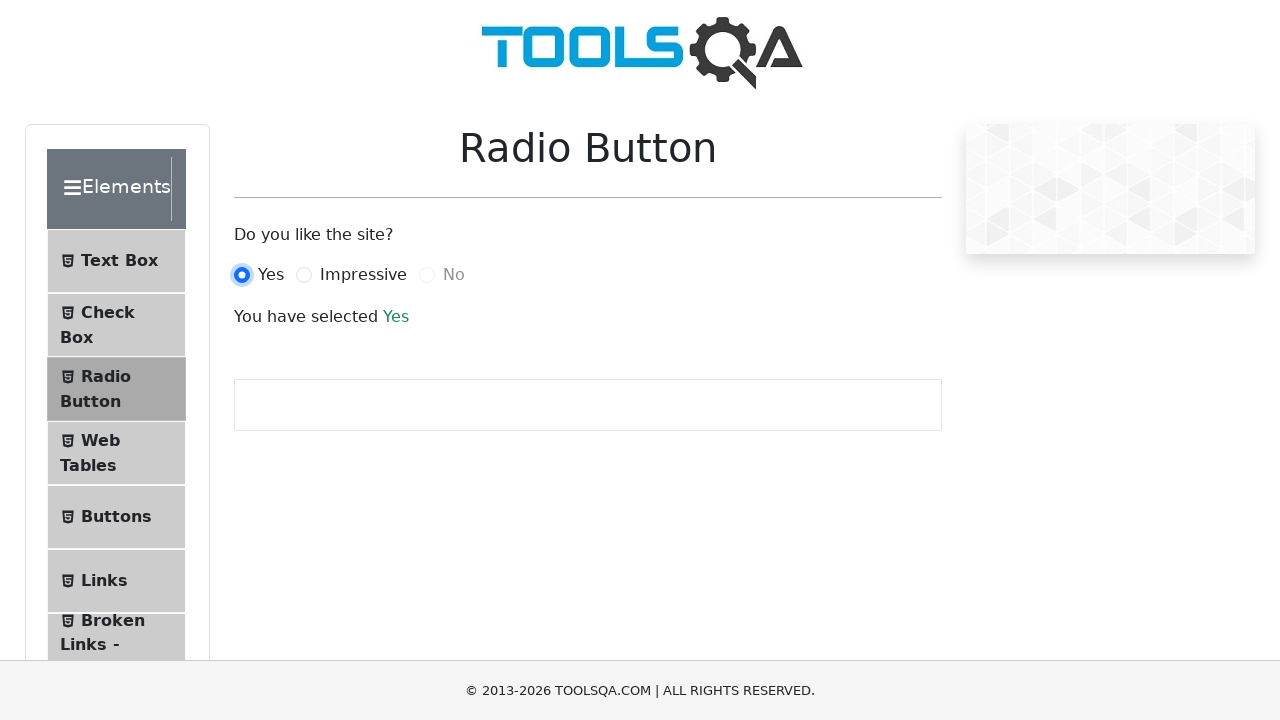

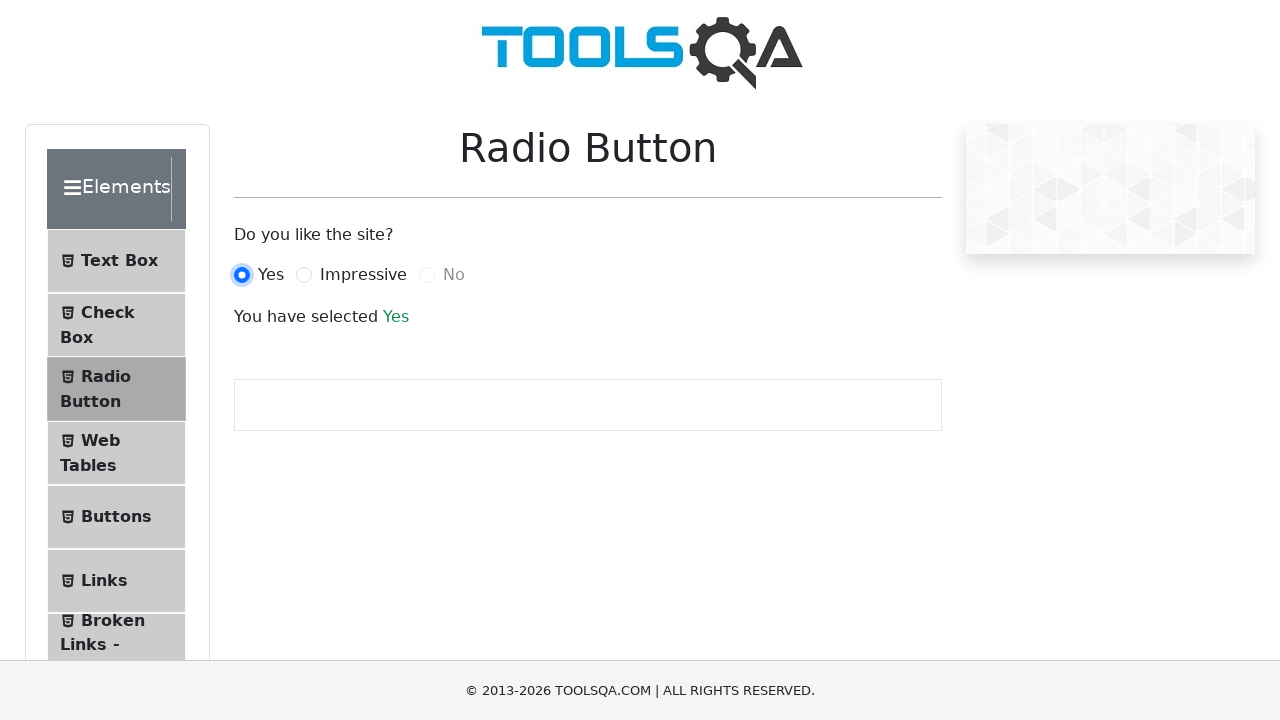